Tests browser window handling functionality on demoqa.com by opening new tabs, new windows, and window messages, then interacting with each and switching back to the main window.

Starting URL: https://demoqa.com/

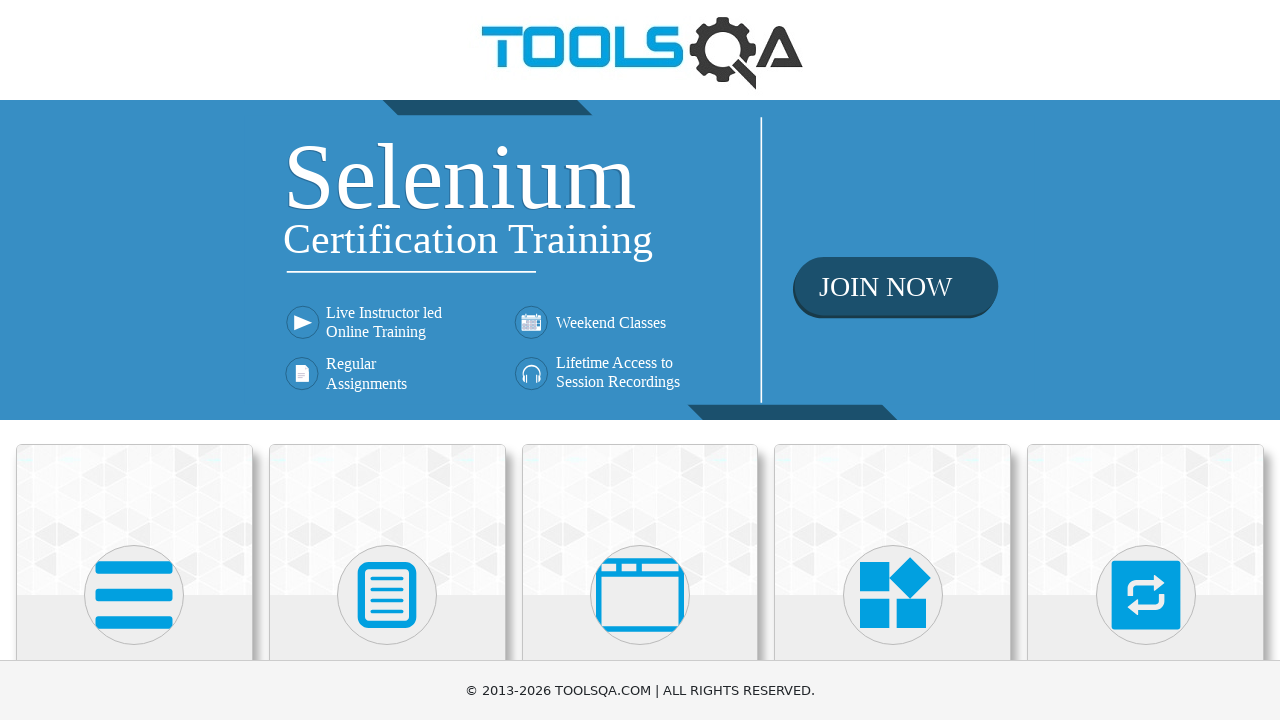

Scrolled down 250px to view menu options
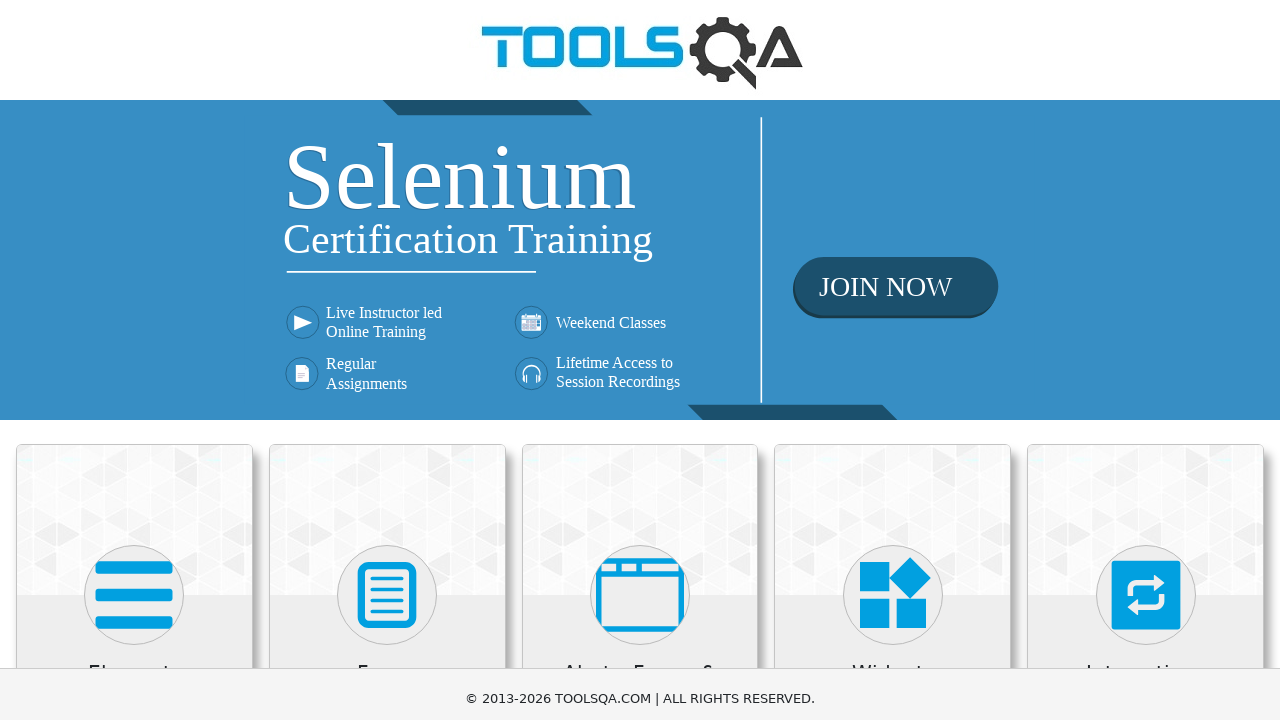

Clicked on 'Alerts, Frame & Windows' menu at (640, 435) on xpath=//h5[text()='Alerts, Frame & Windows']
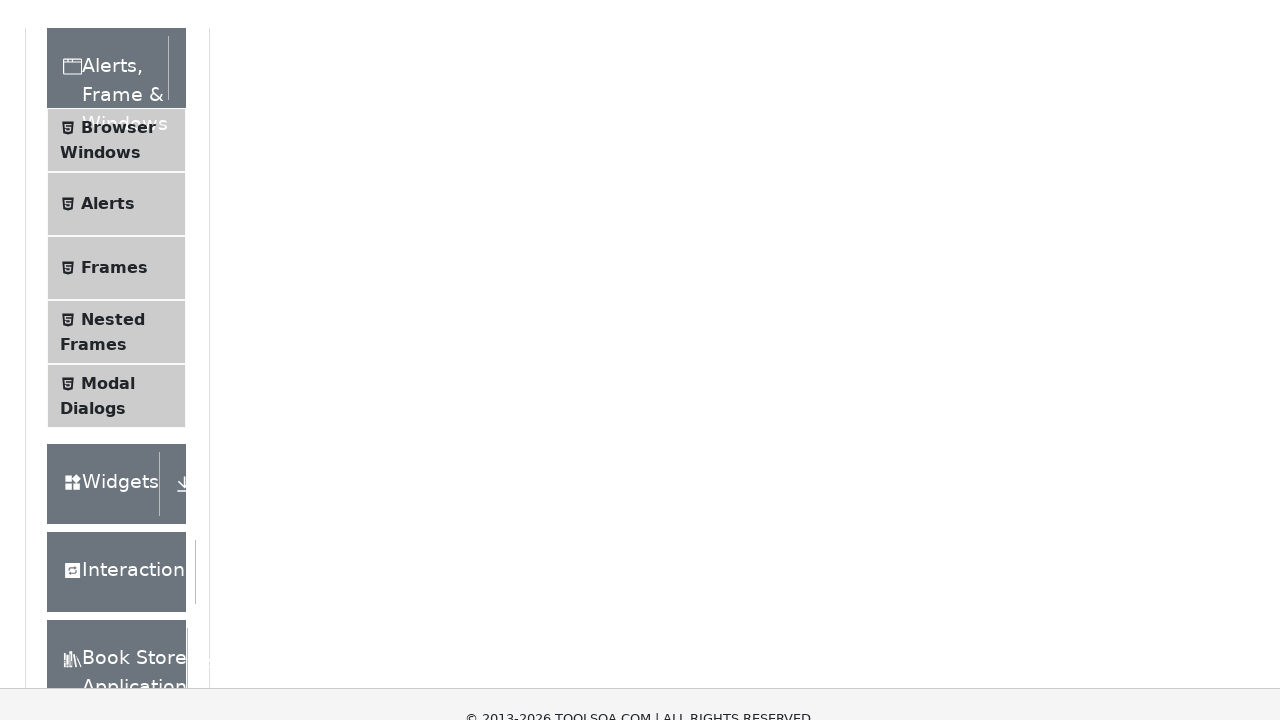

Clicked on 'Browser Windows' submenu at (118, 100) on xpath=//span[text()='Browser Windows']
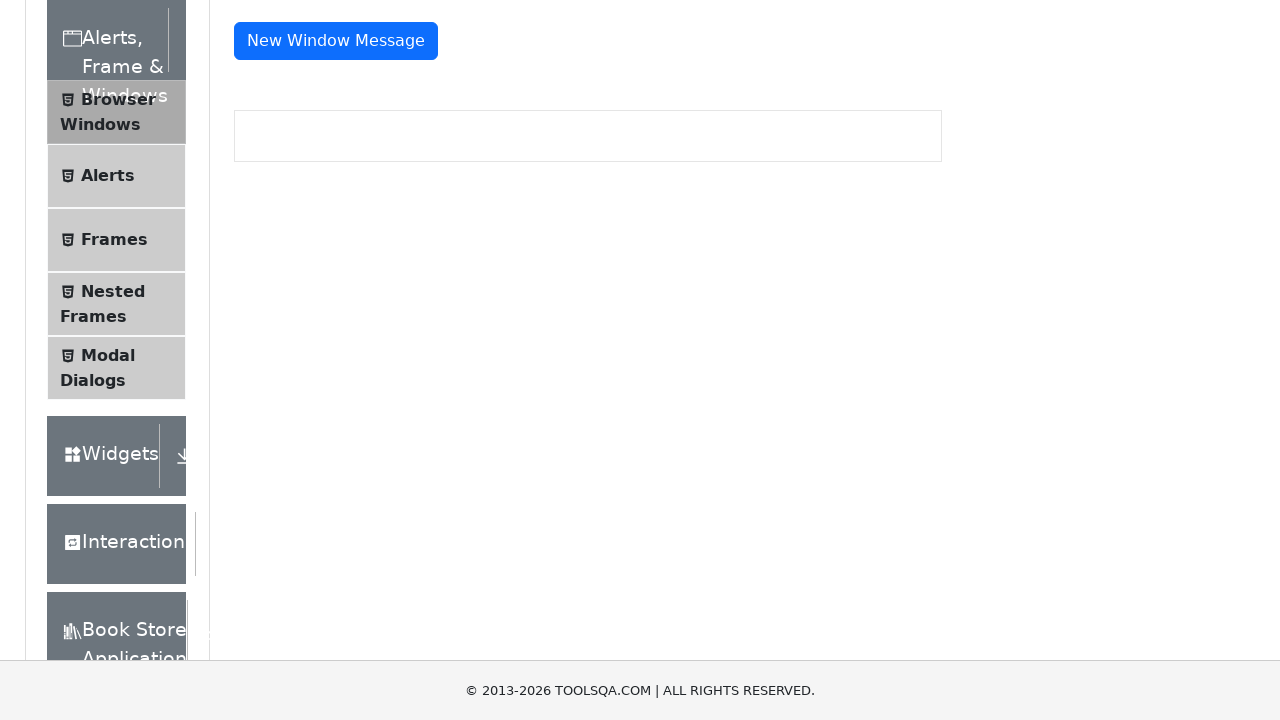

Clicked 'New Tab' button at (280, 242) on #tabButton
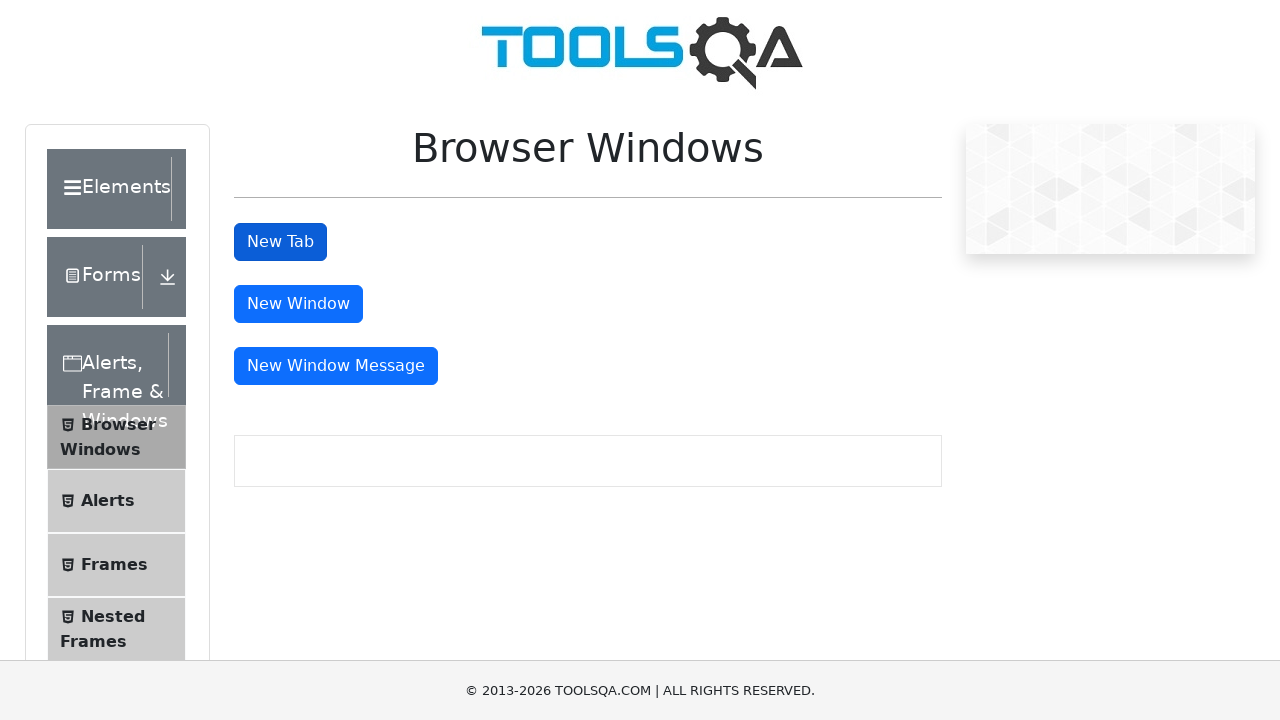

New tab loaded
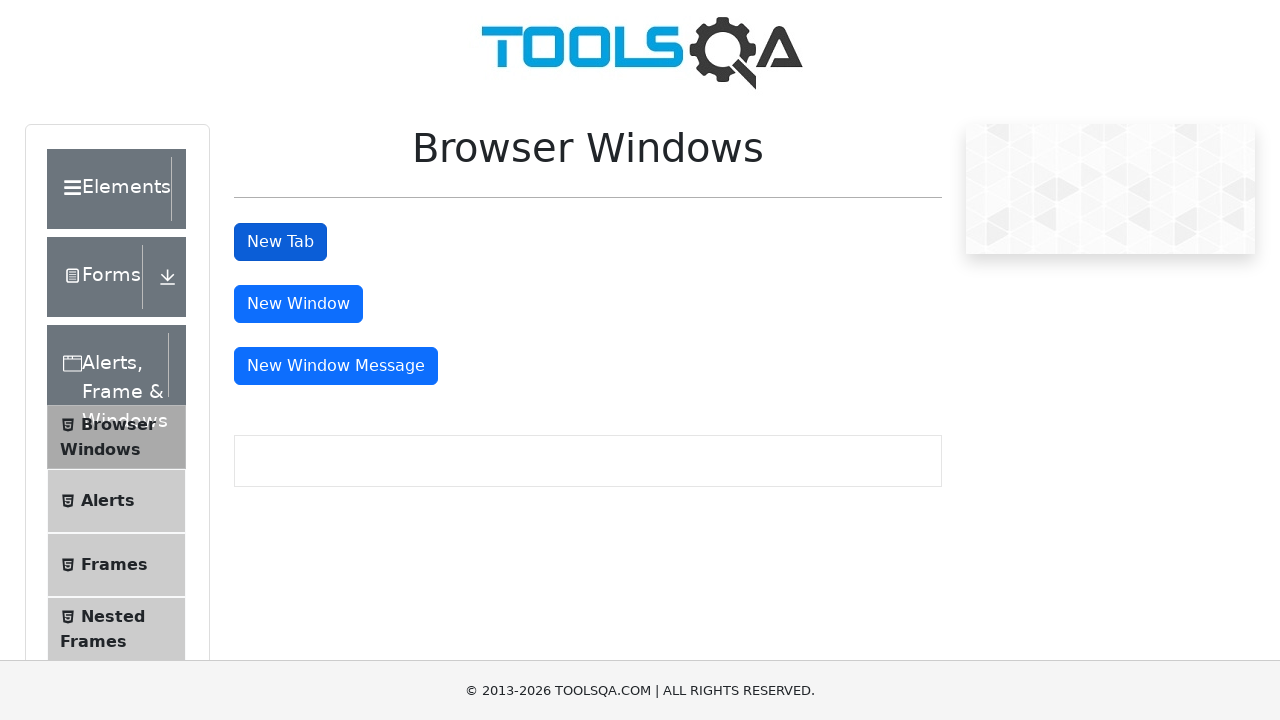

Verified sample heading exists in new tab
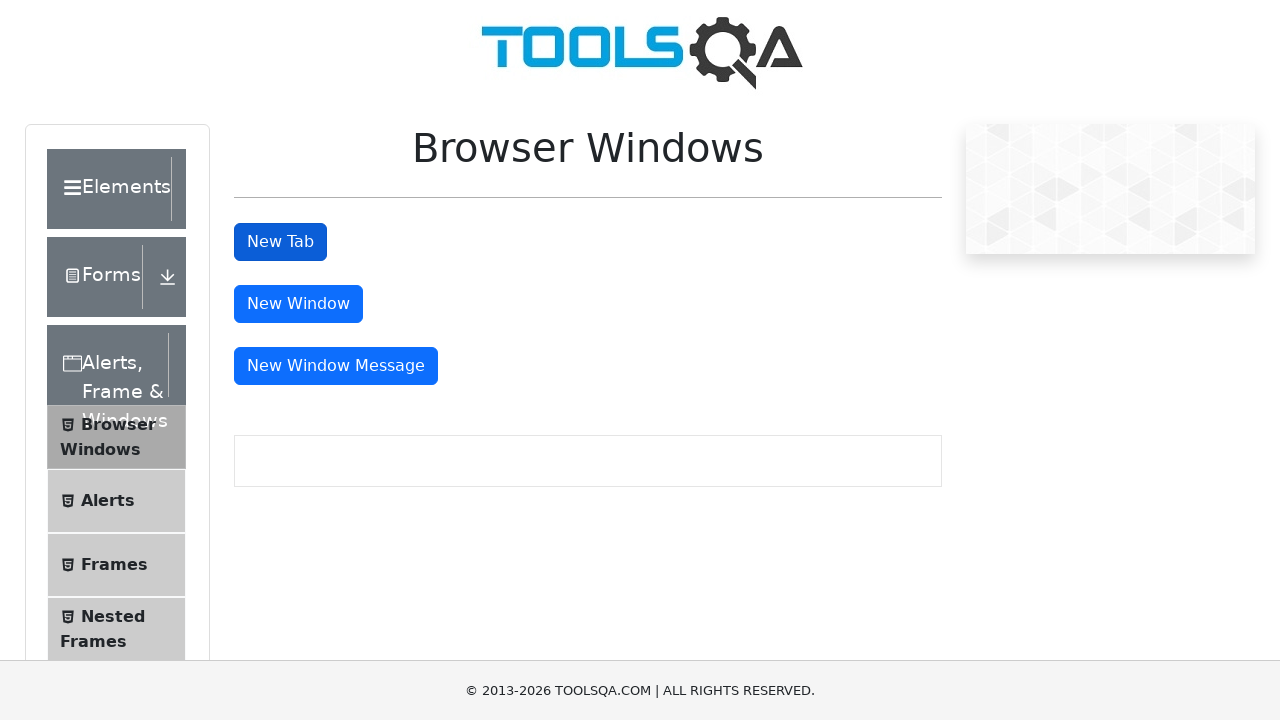

Closed new tab
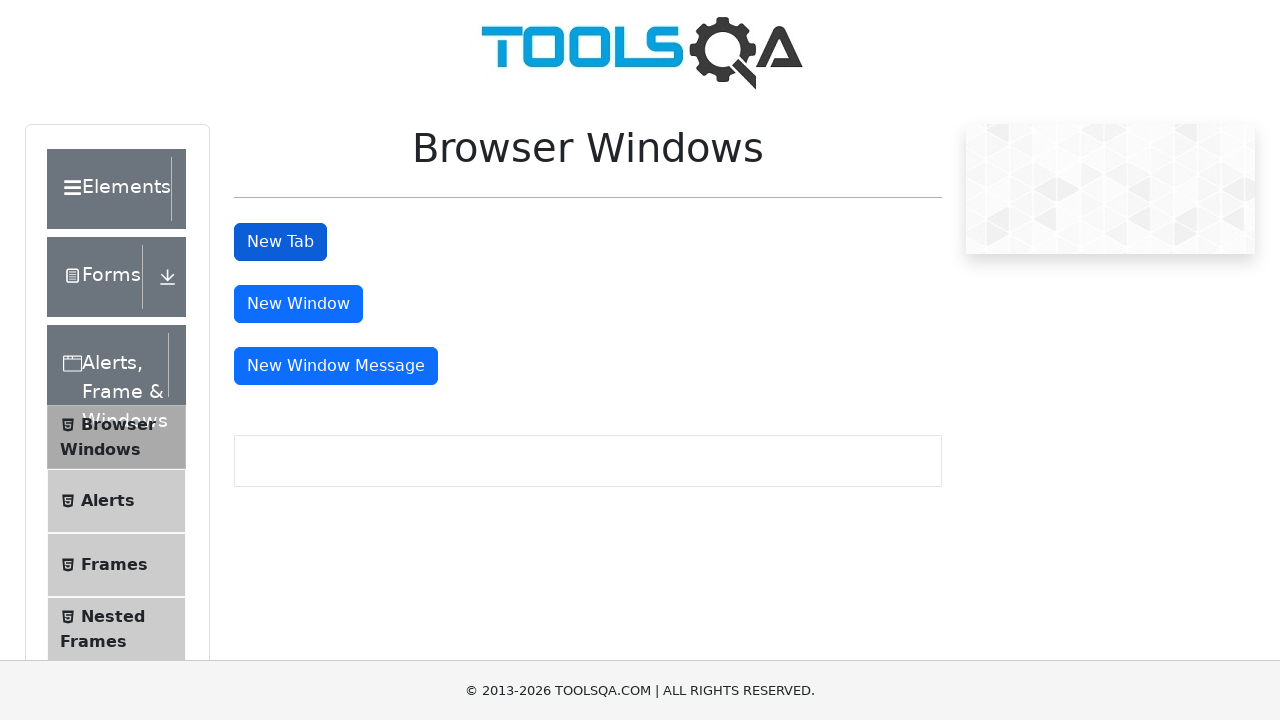

Clicked 'New Window' button at (298, 304) on #windowButton
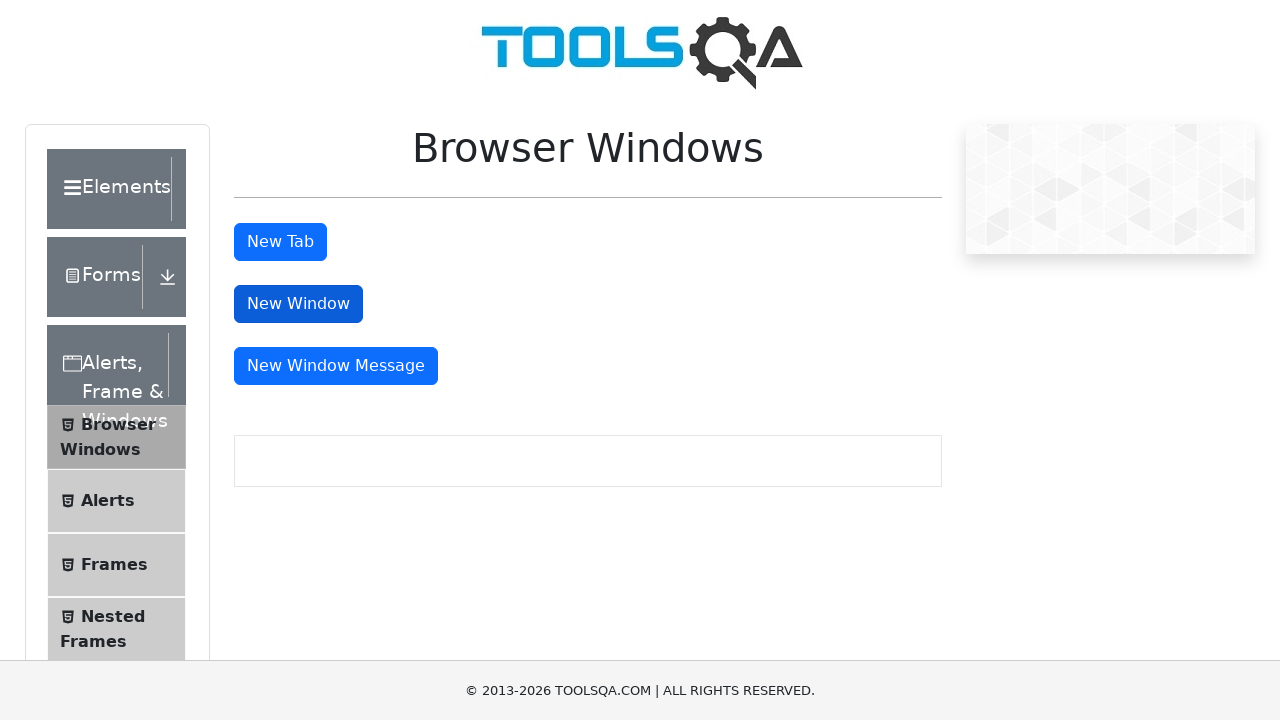

New window loaded
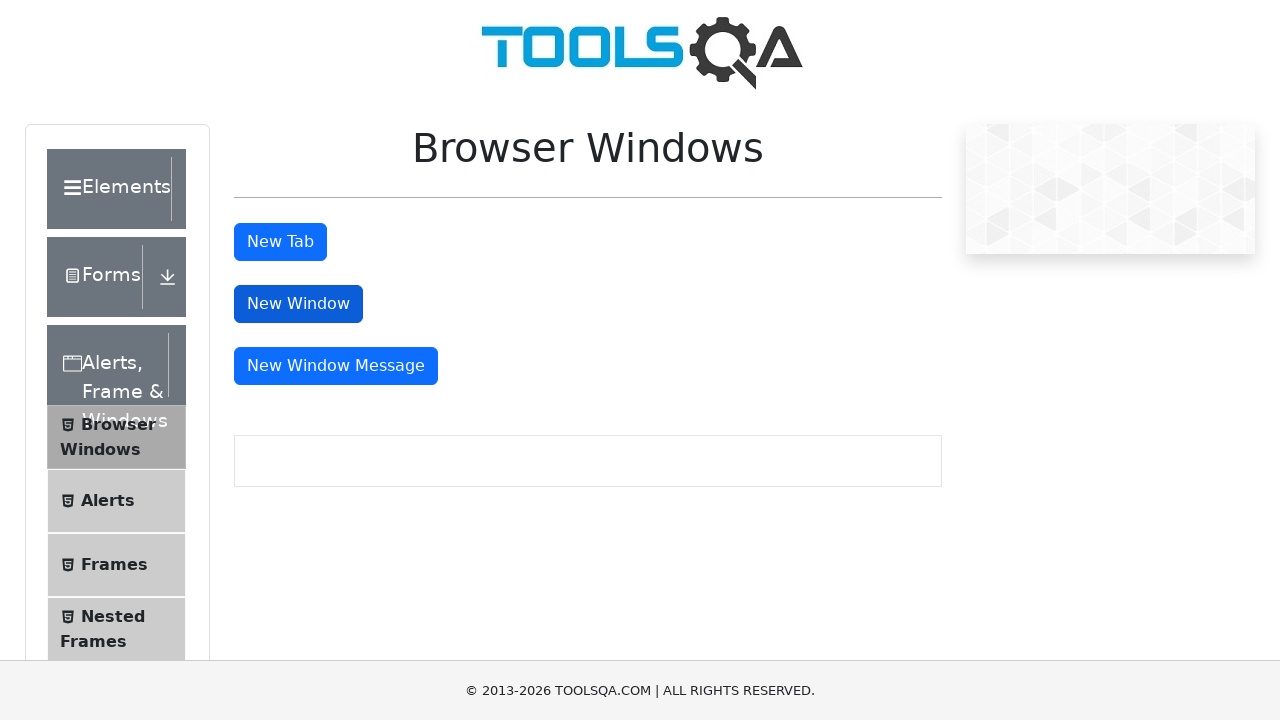

Verified sample heading exists in new window
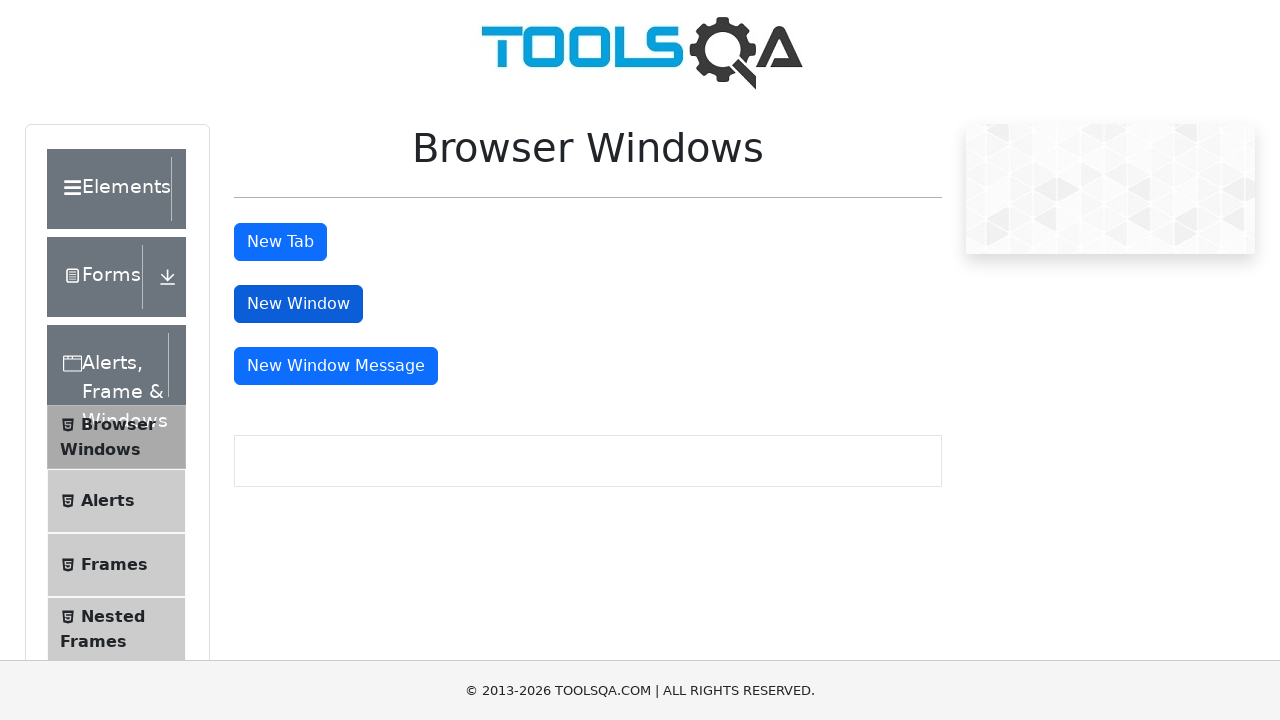

Closed new window
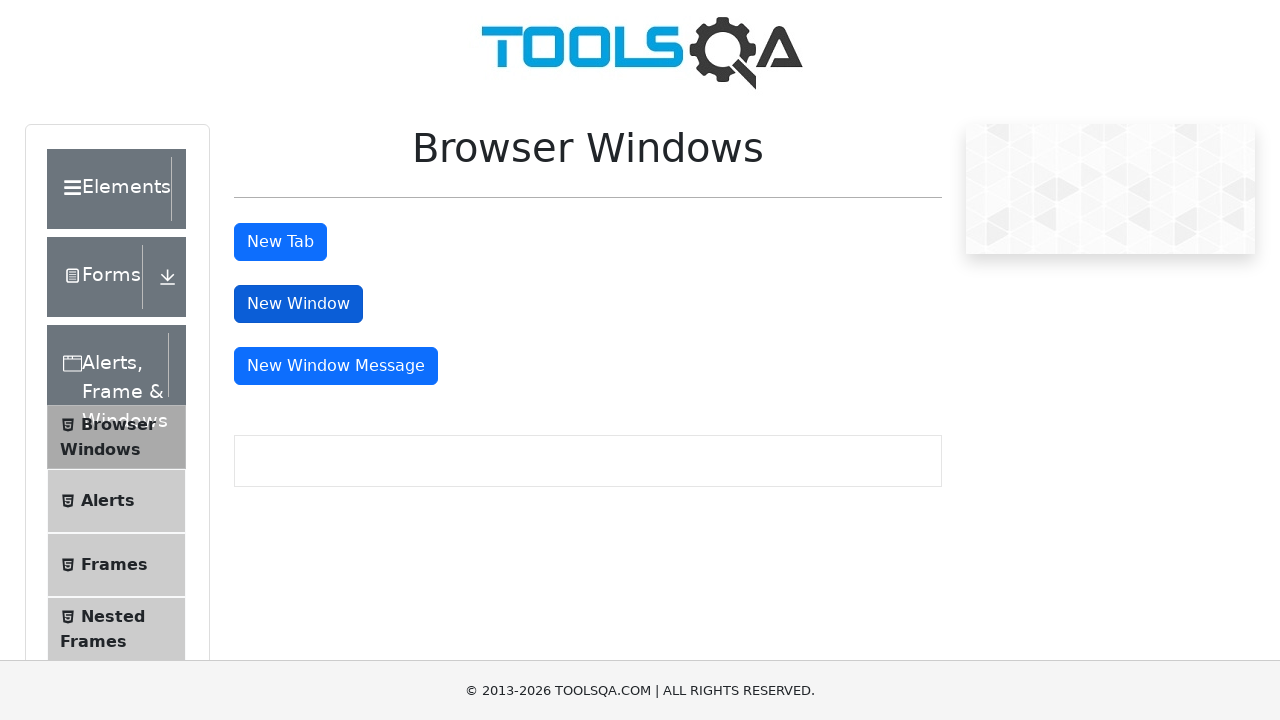

Clicked 'New Window Message' button at (336, 366) on #messageWindowButton
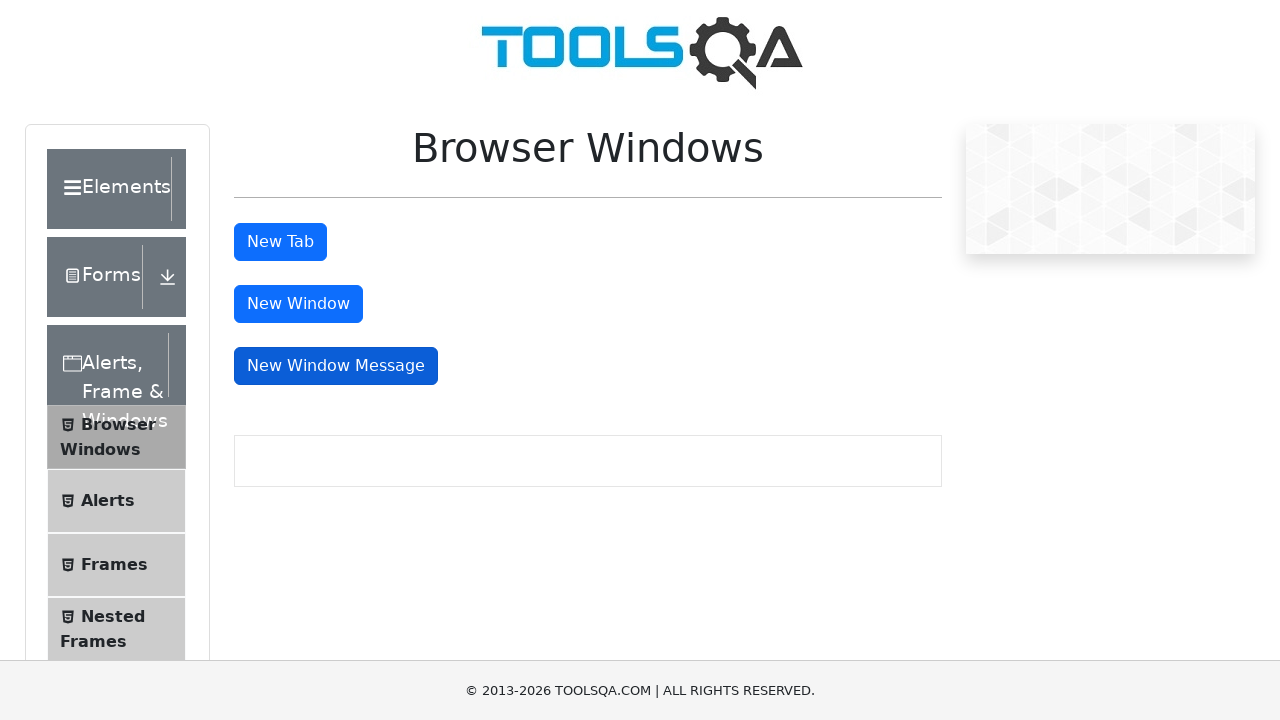

New message window loaded
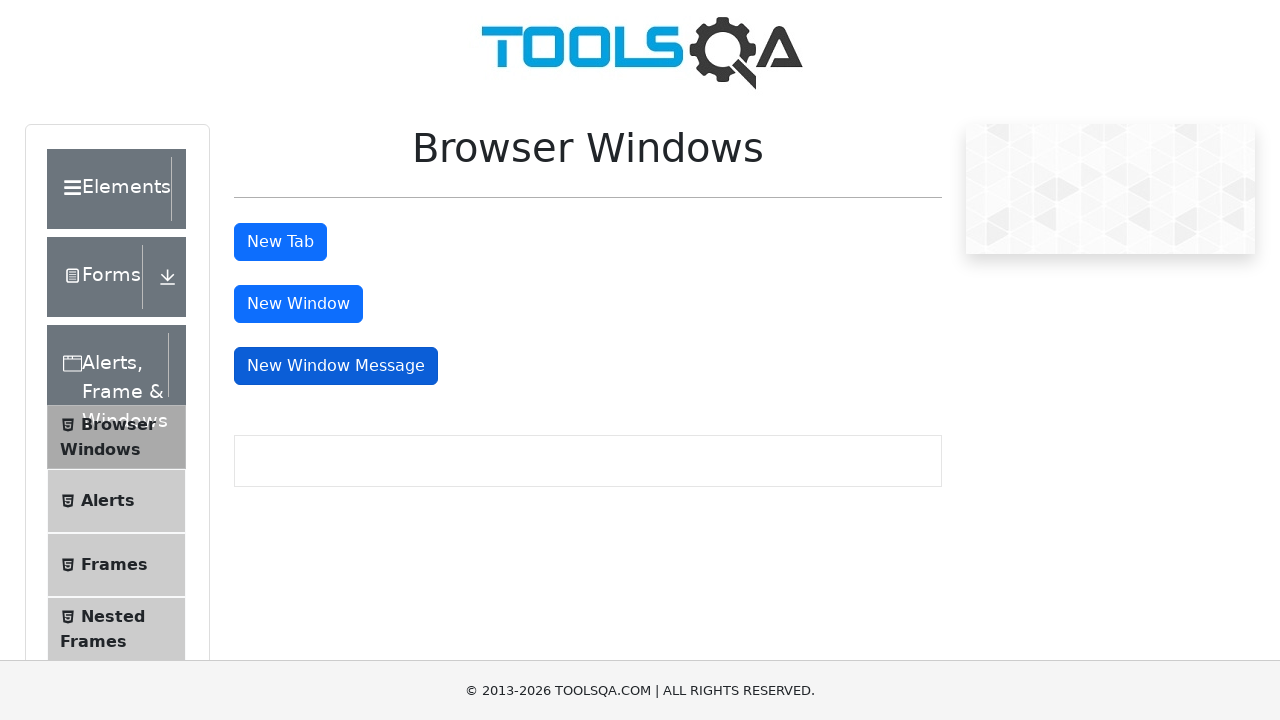

Waited 1000ms for message window content to render
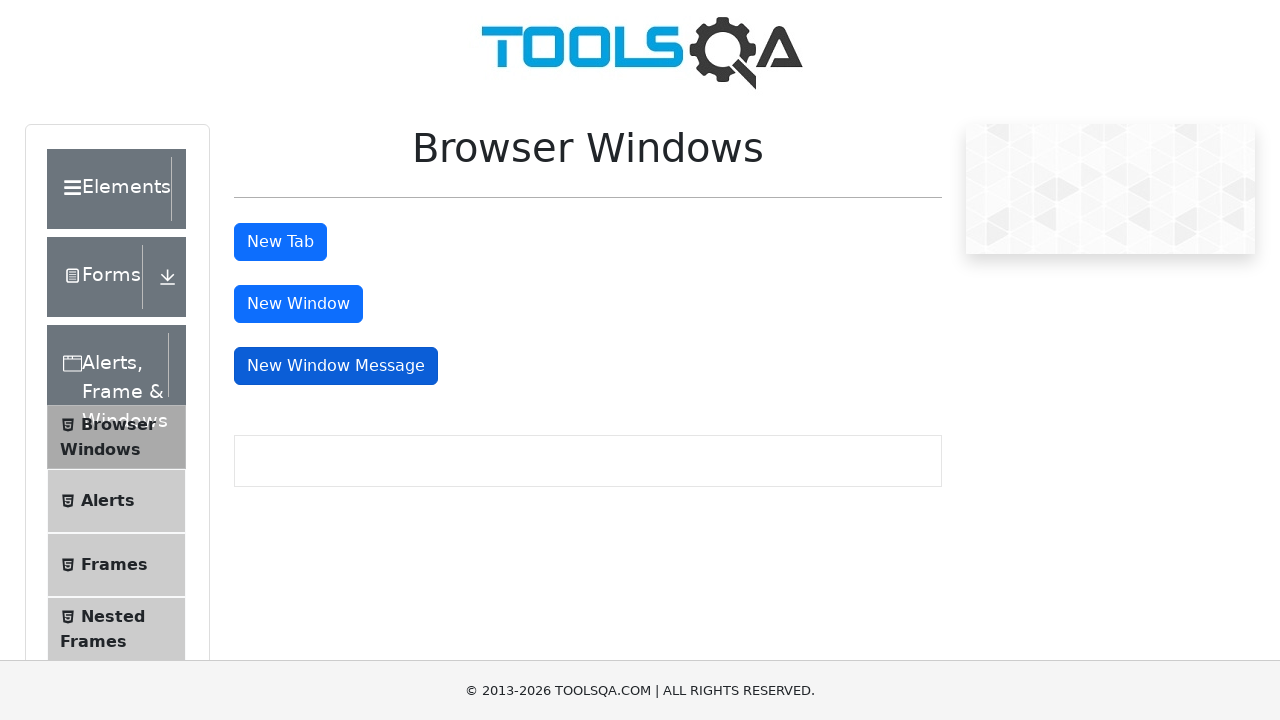

Closed message window
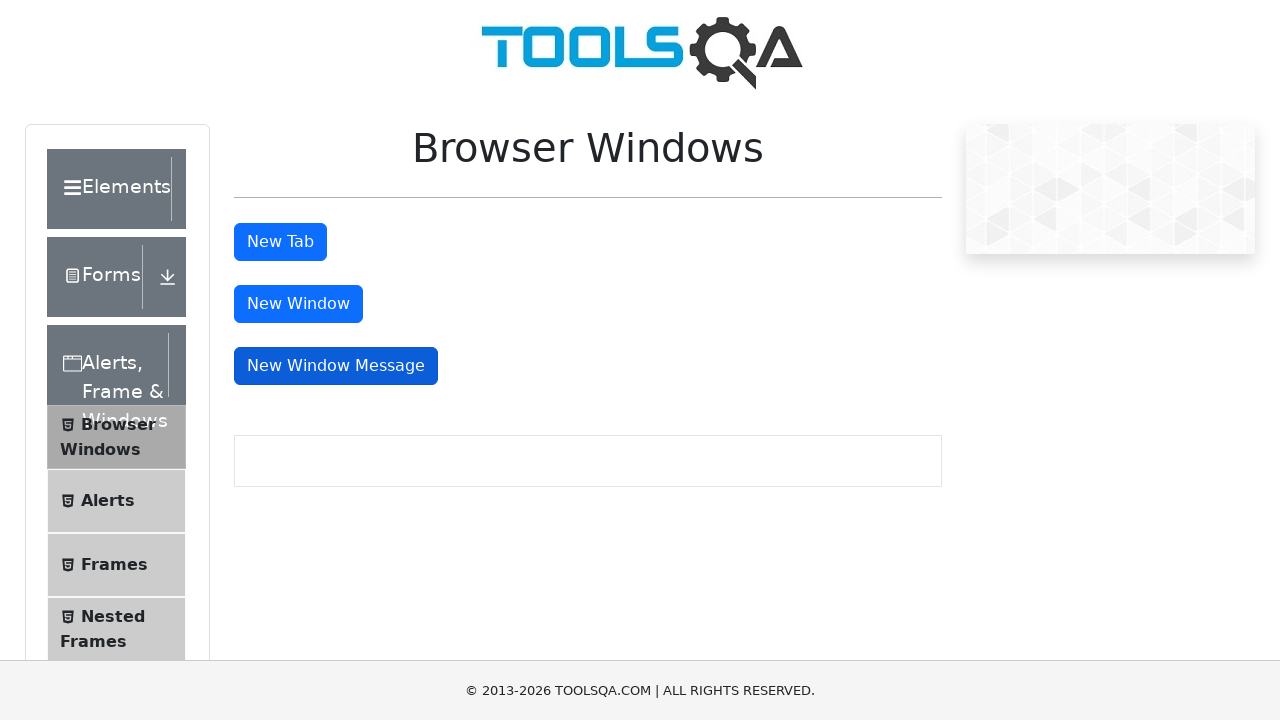

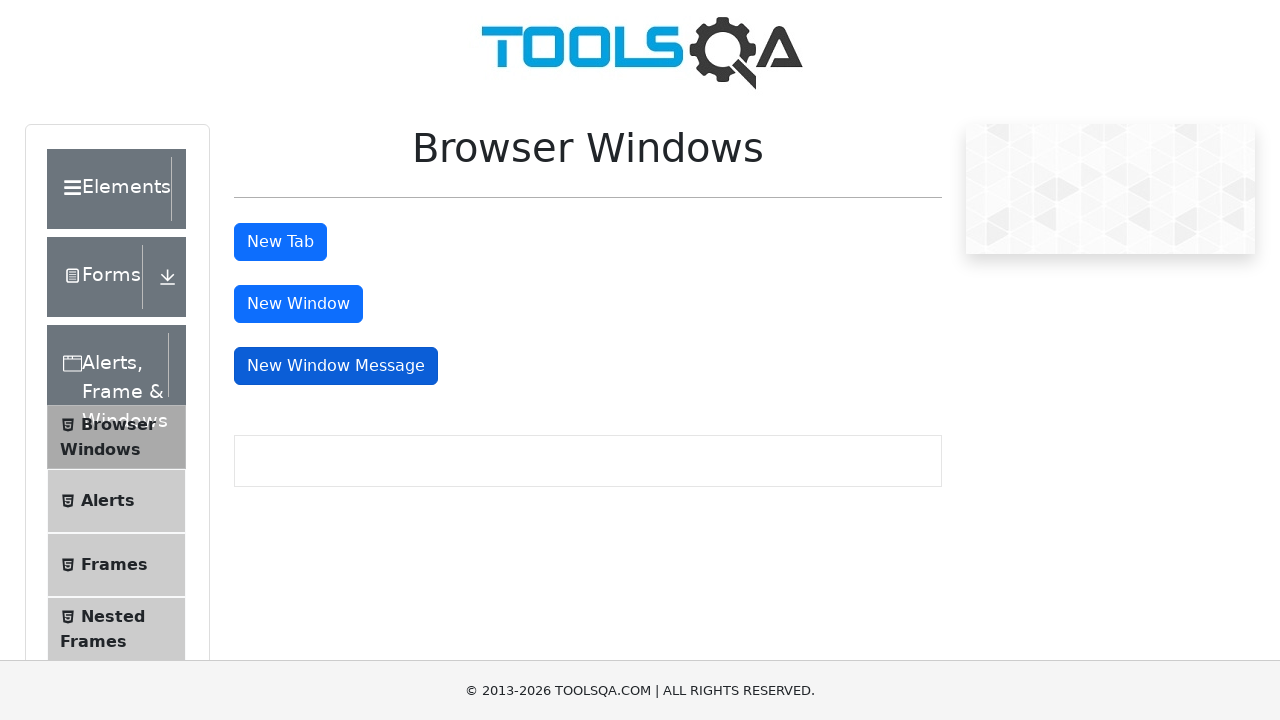